Tests dynamic content loading with custom wait method - clicks Start and verifies "Hello World!" text appears.

Starting URL: https://the-internet.herokuapp.com/dynamic_loading/1

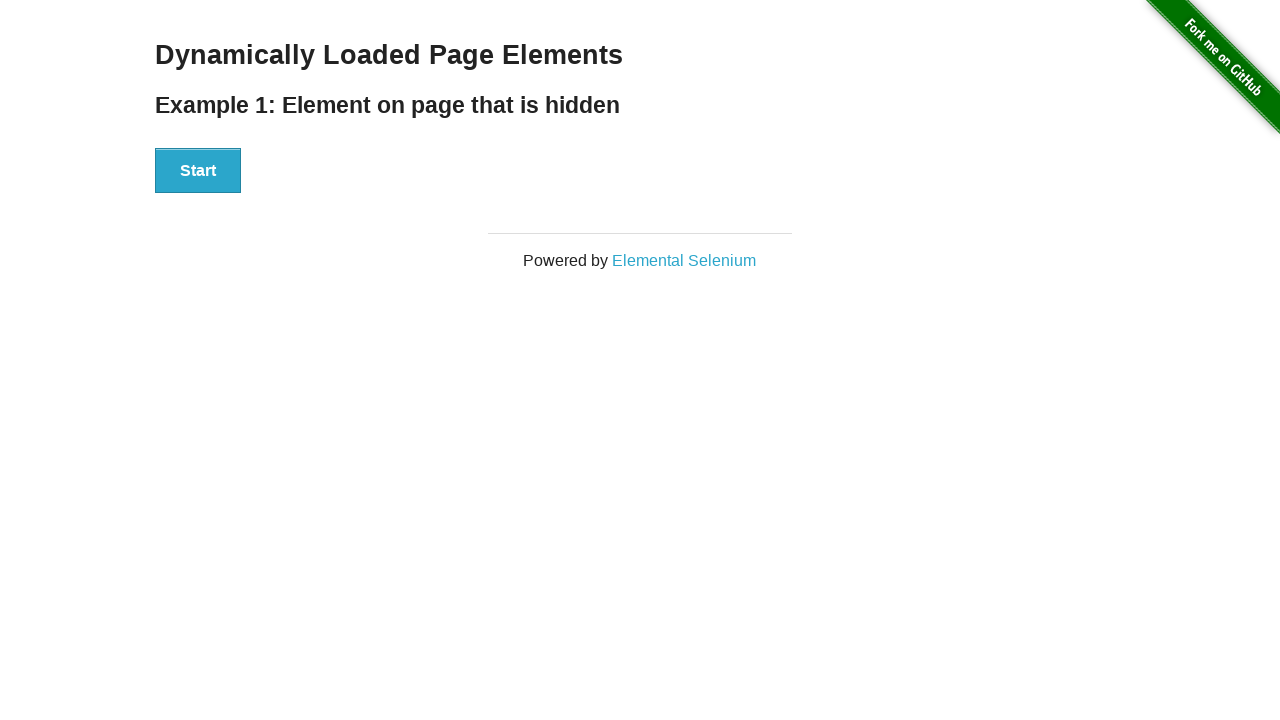

Clicked the Start button at (198, 171) on xpath=//button
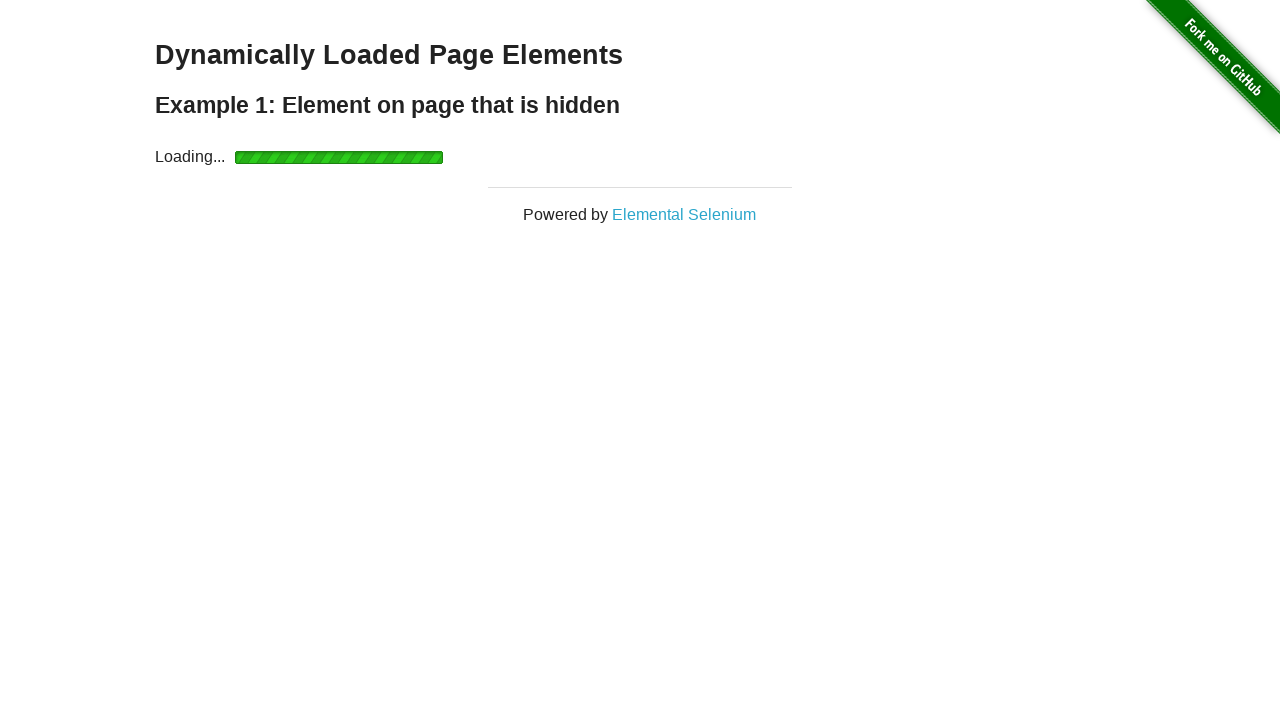

Located the Hello World element
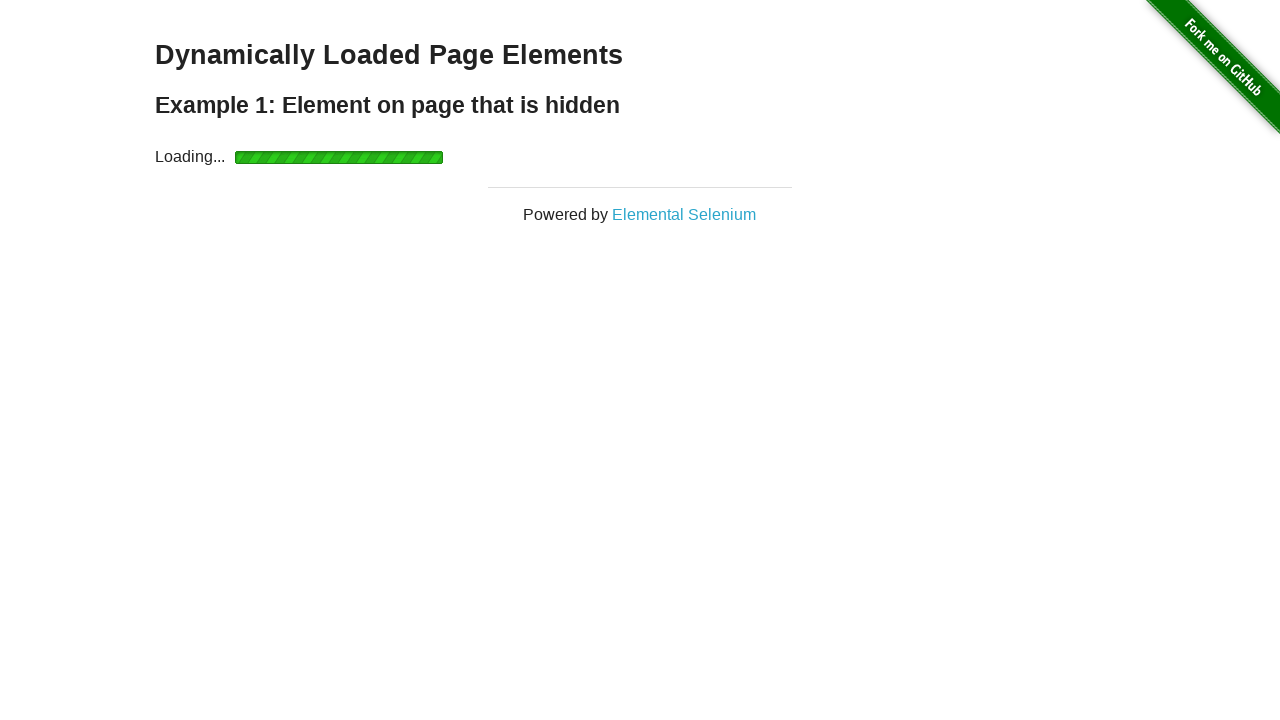

Waited for Hello World text to become visible
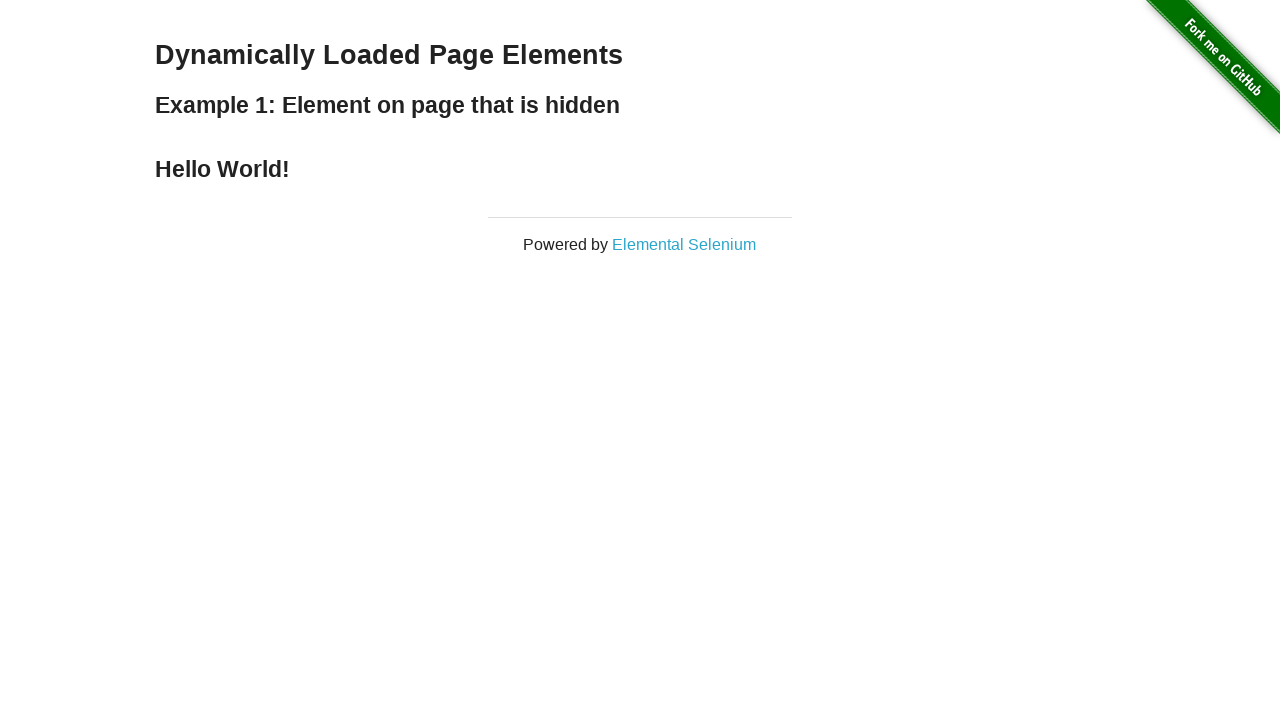

Verified that 'Hello World!' text is displayed
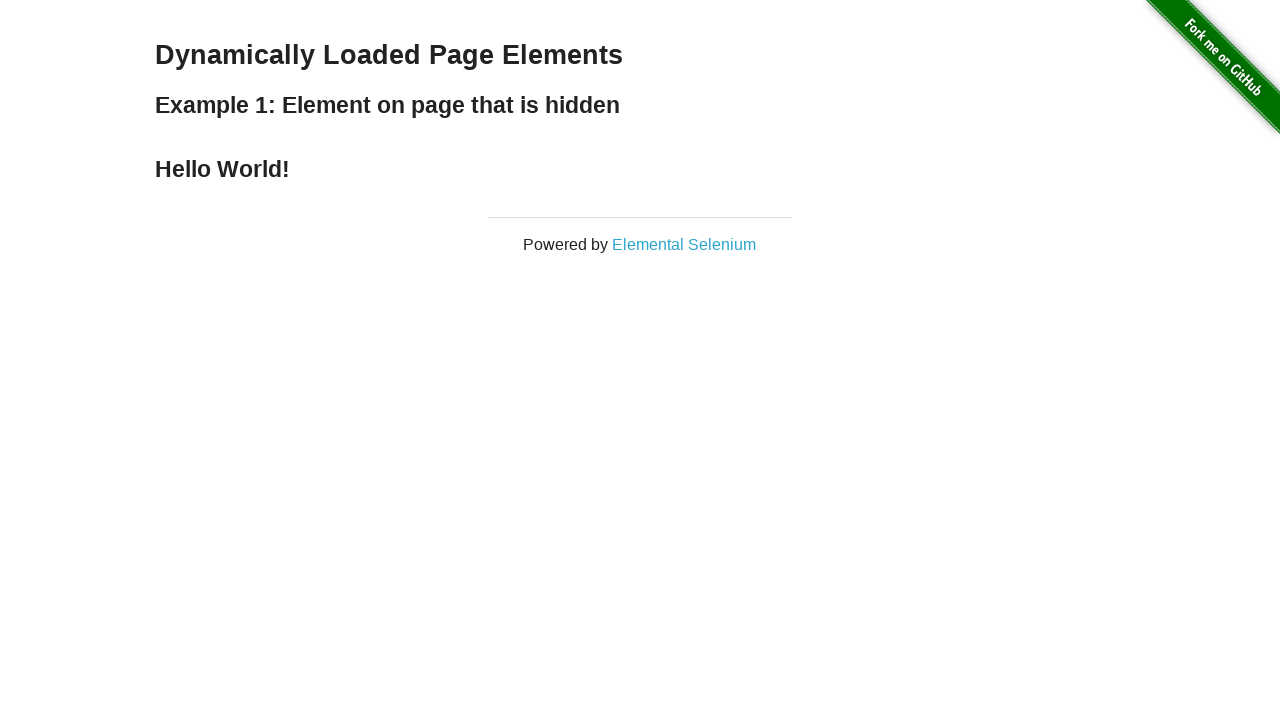

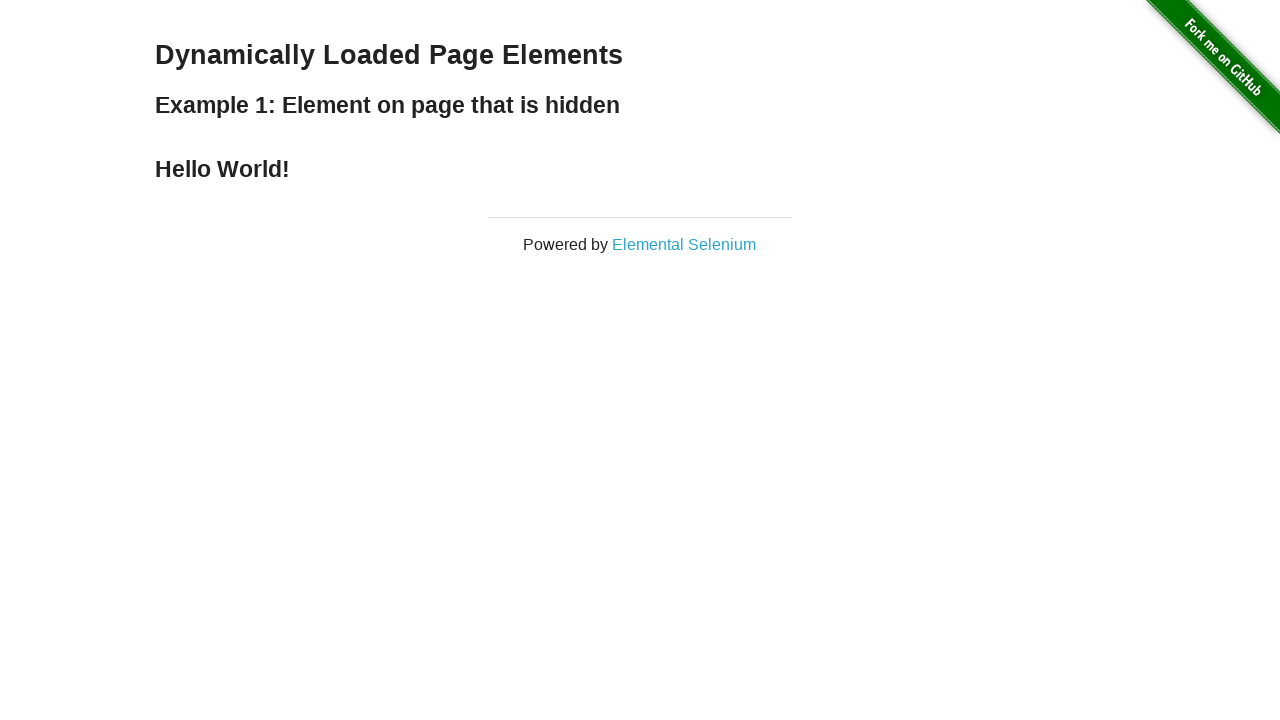